Tests clicking a button with a dynamic ID on an automation testing sandbox page

Starting URL: https://thefreerangetester.github.io/sandbox-automation-testing/

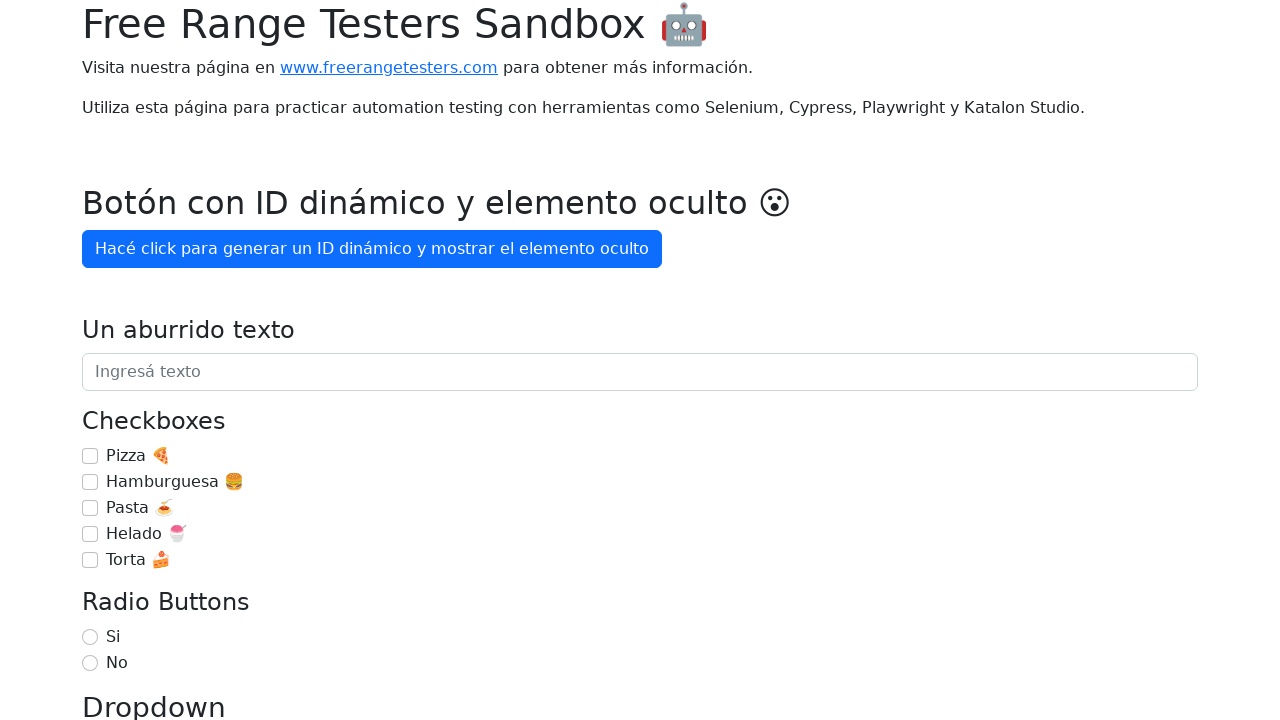

Navigated to automation testing sandbox page
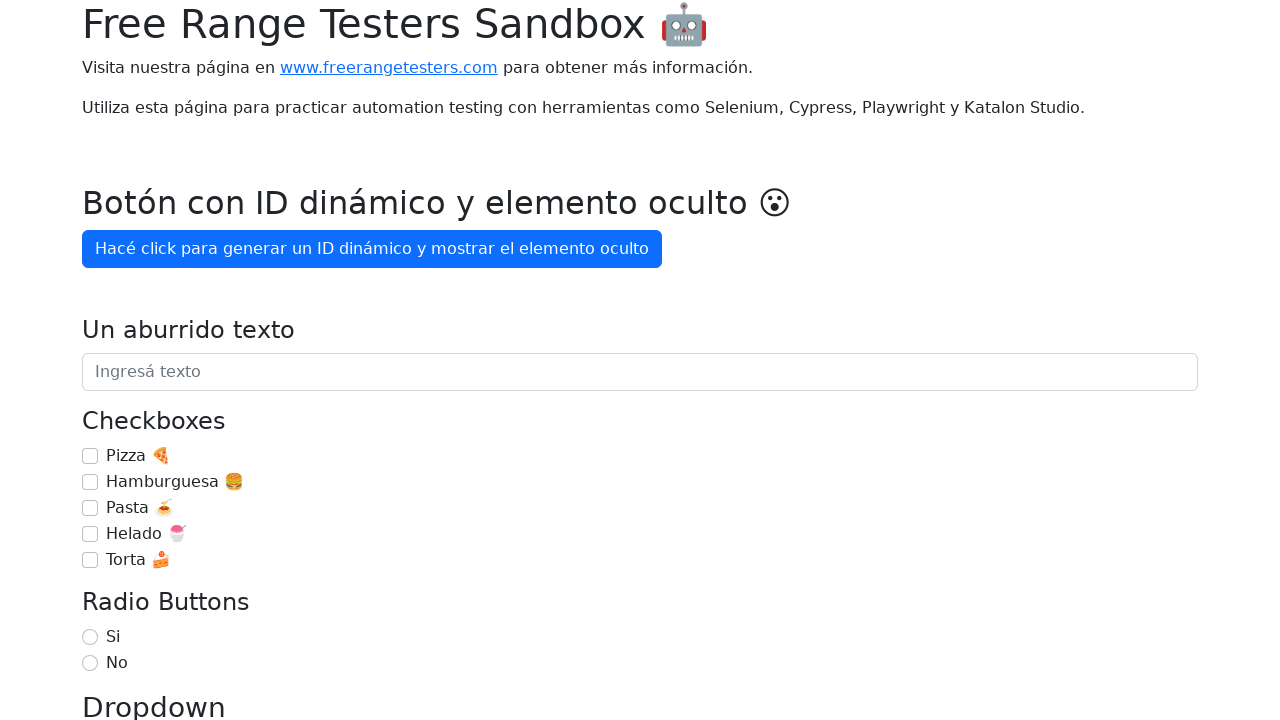

Clicked button to generate dynamic ID at (372, 249) on internal:role=button[name="Hacé click para generar un ID"i]
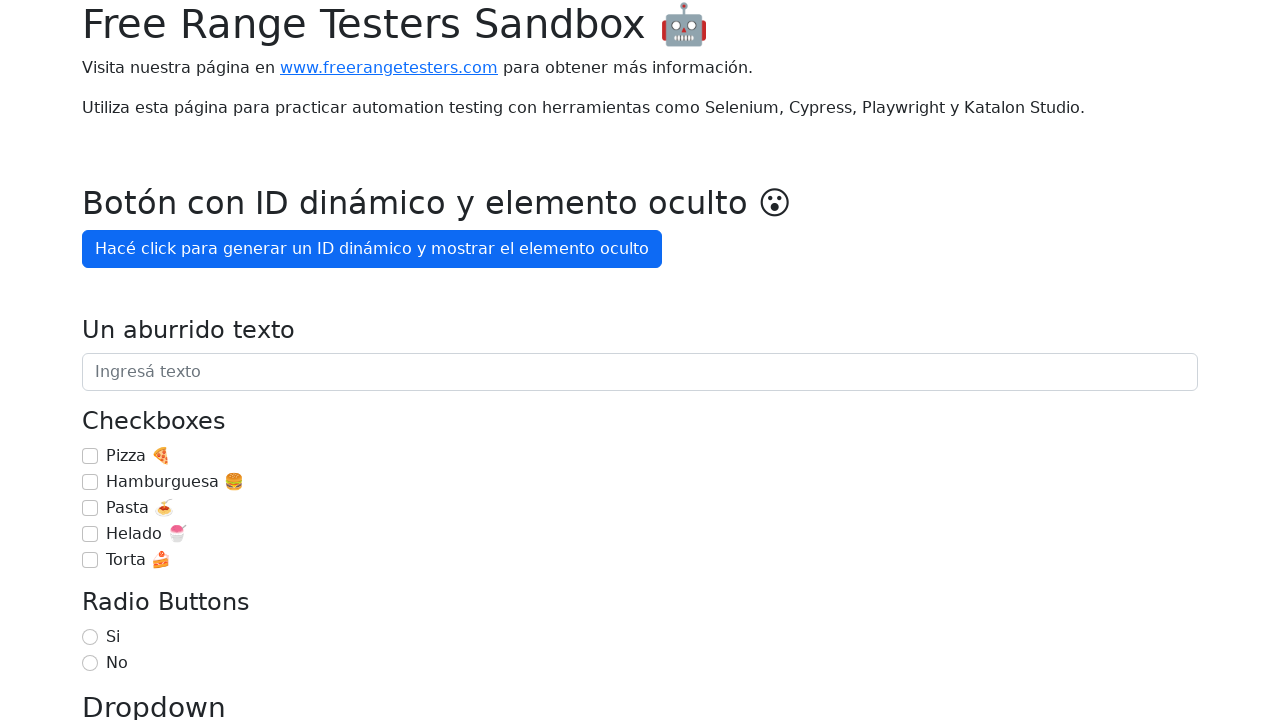

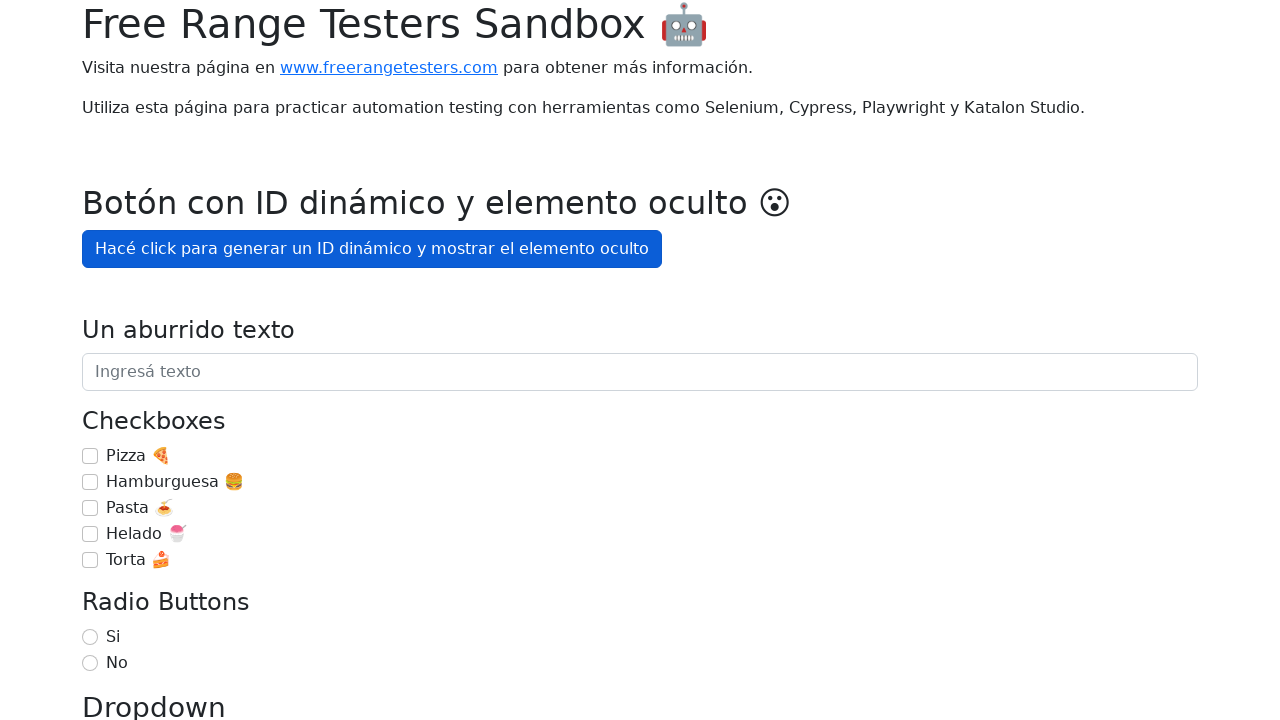